Tests a math quiz form by reading two numbers from the page, calculating their sum, selecting the result from a dropdown, and submitting the form

Starting URL: http://suninjuly.github.io/selects1.html

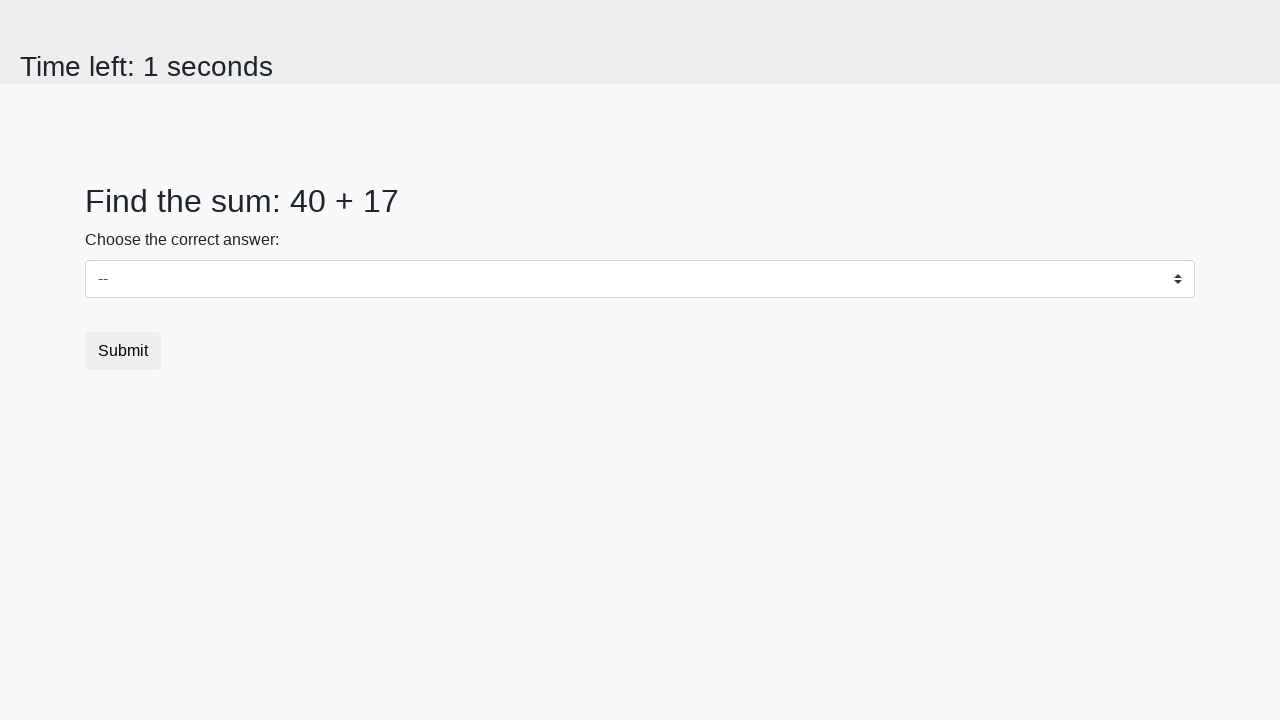

Read first number from page
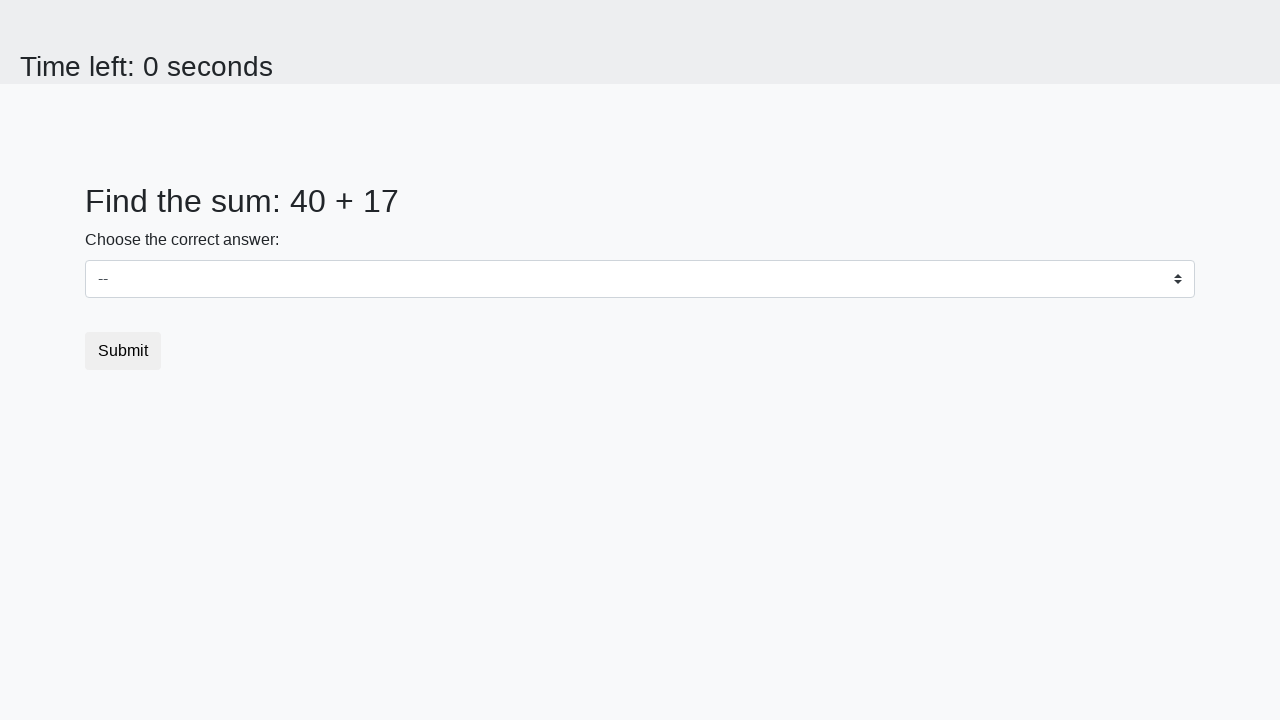

Read second number from page
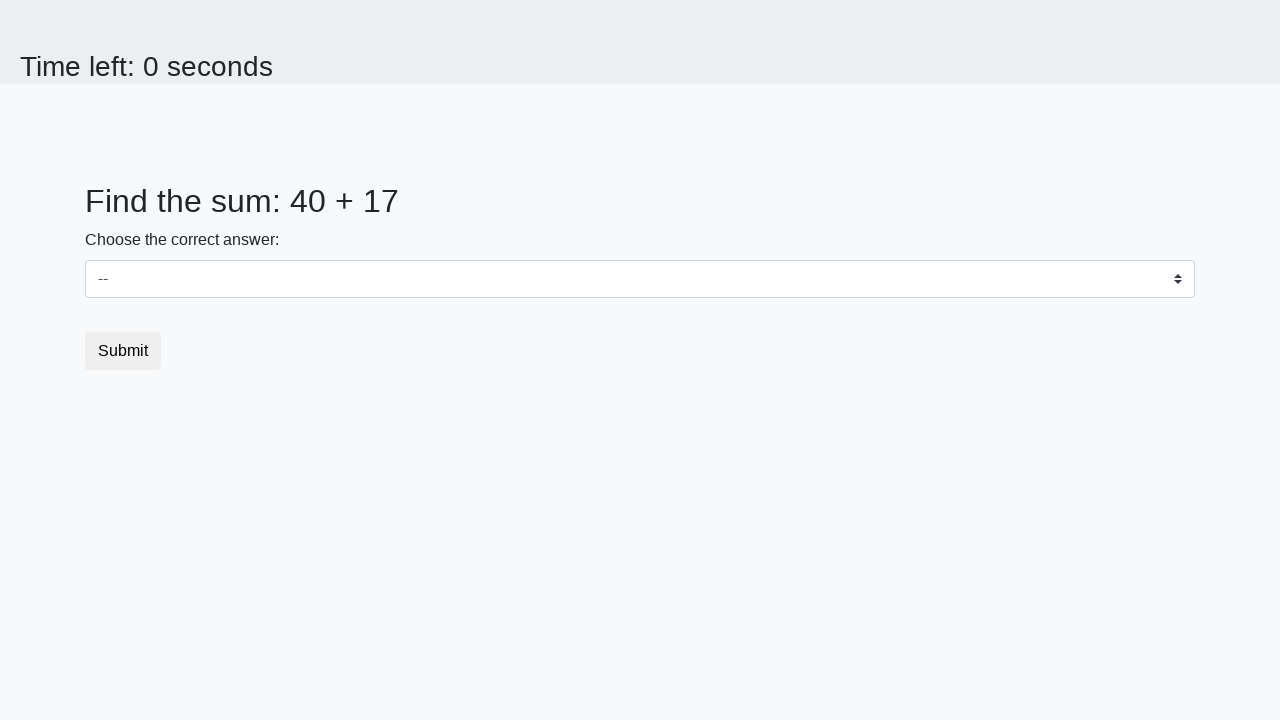

Calculated sum: 40 + 17 = 57
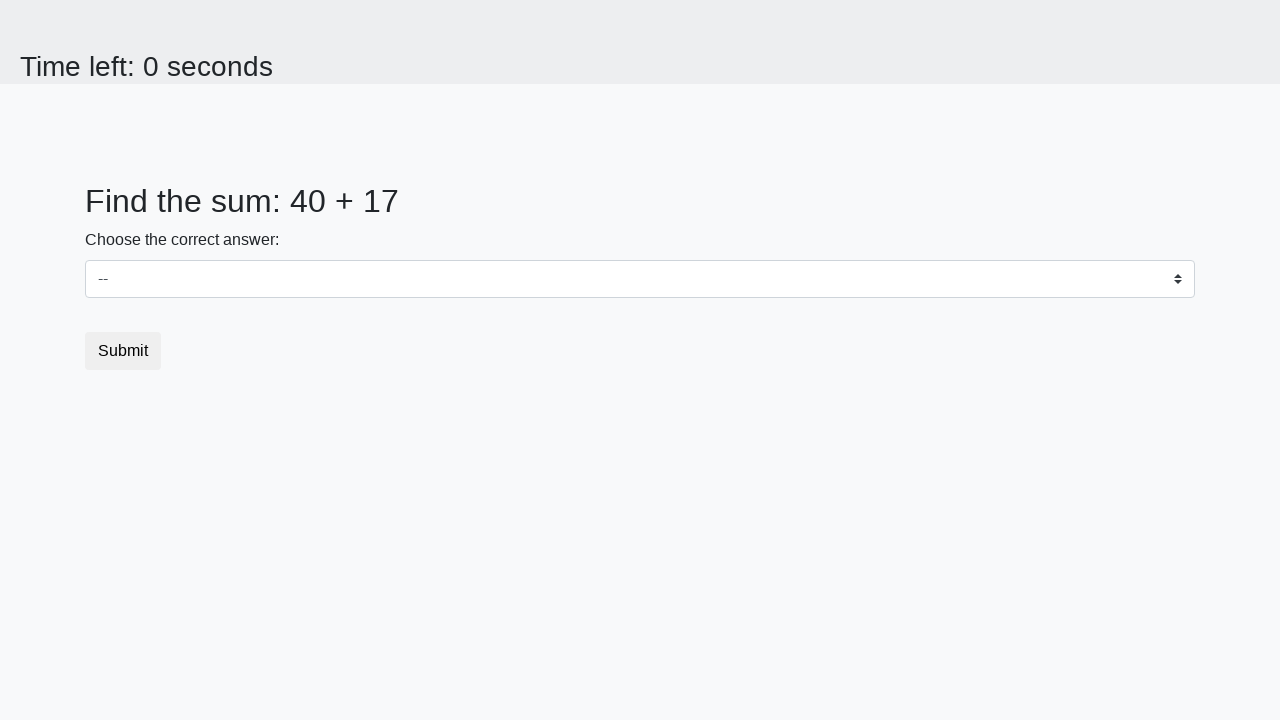

Selected calculated result 57 from dropdown on select
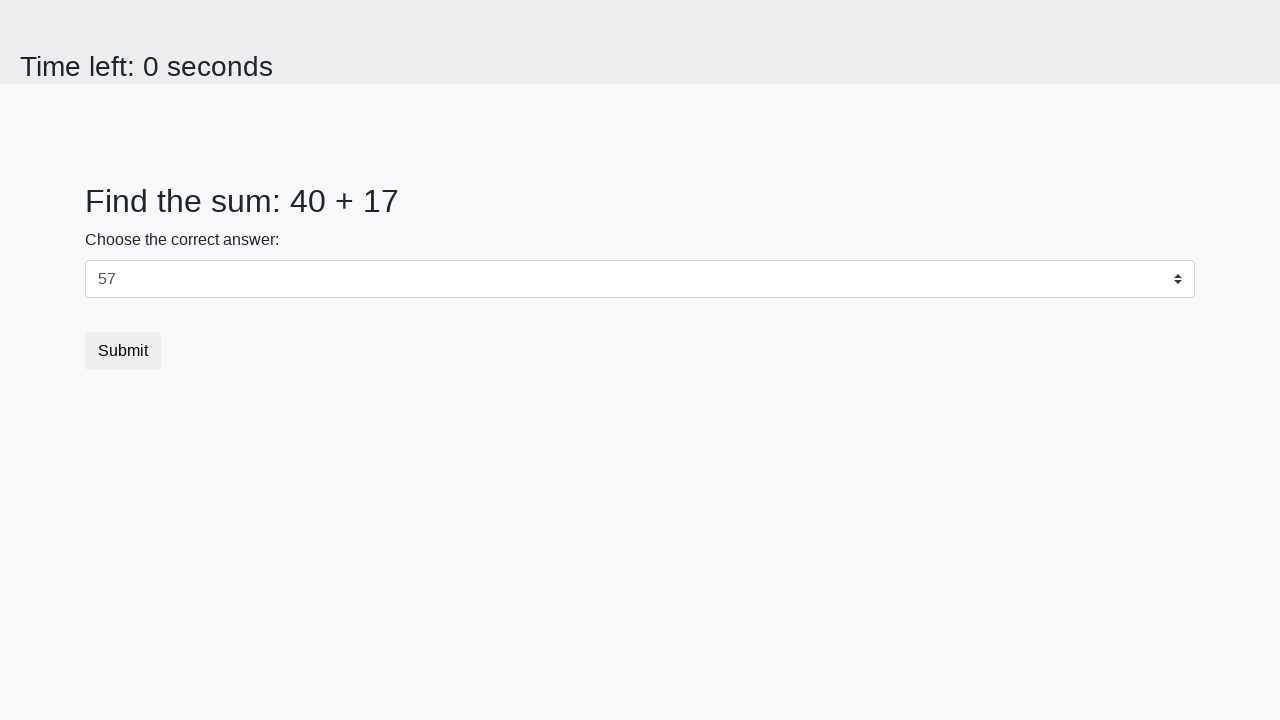

Clicked submit button at (123, 351) on .btn.btn-default
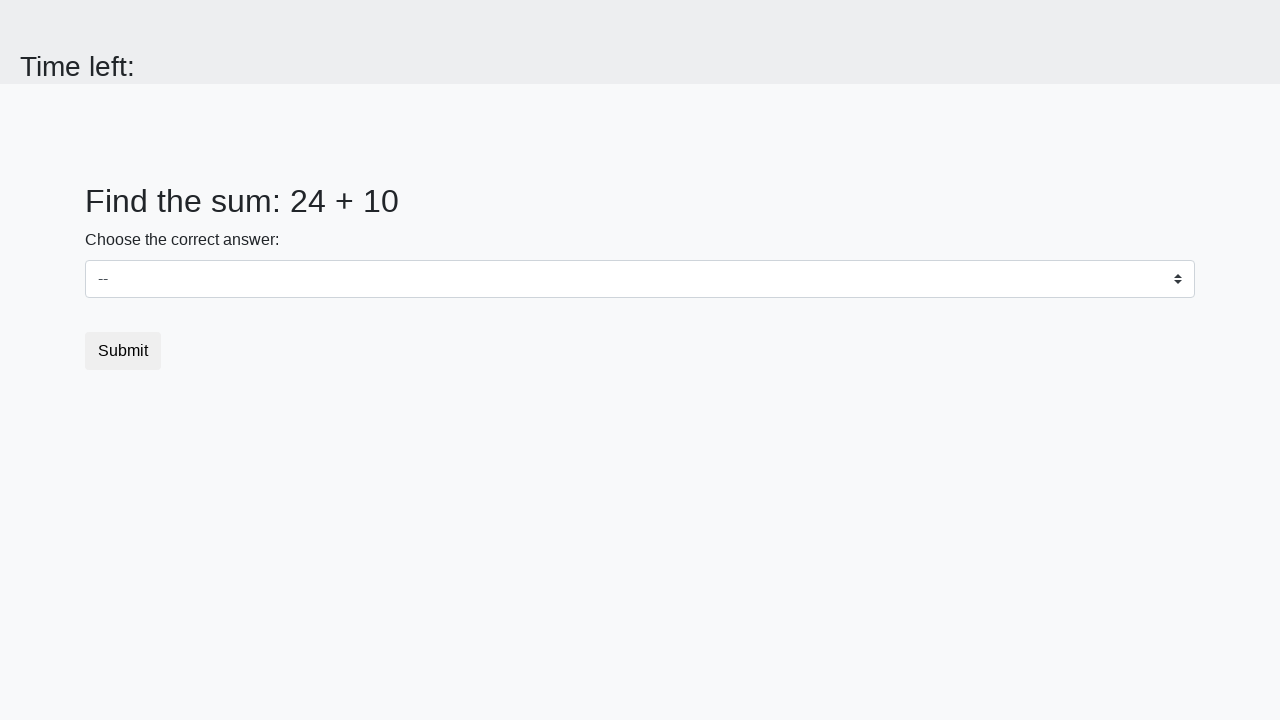

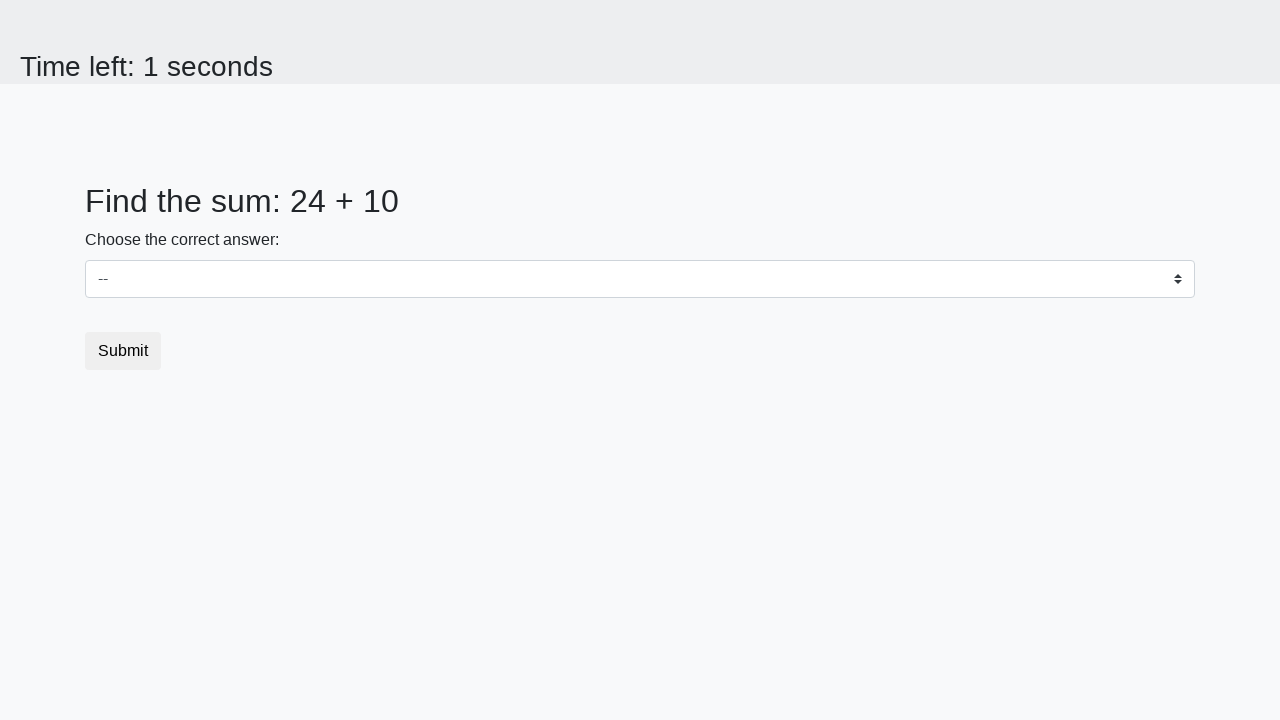